Navigates to a practice page with a data table, selects checkboxes for specific employees by name, and retrieves their details from the table rows

Starting URL: https://selectorshub.com/xpath-practice-page/

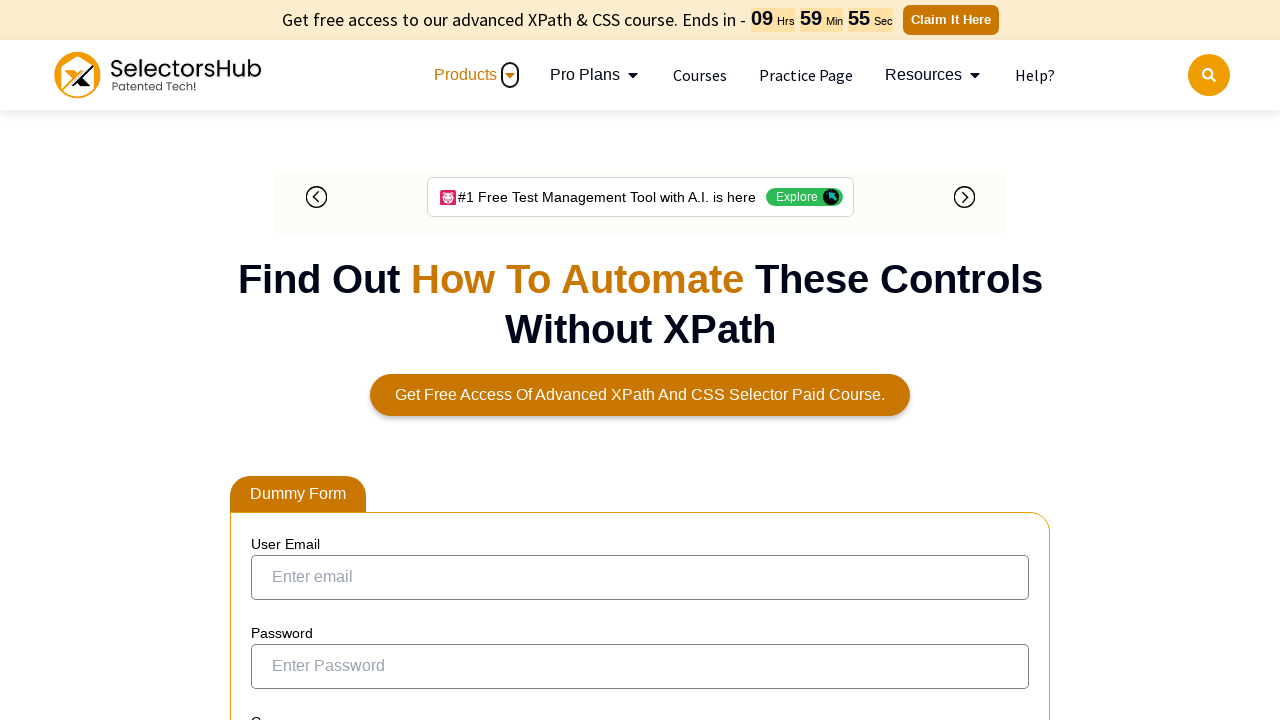

Clicked checkbox for employee Joe.Root at (274, 353) on xpath=//a[text()='Joe.Root']/parent::td/preceding-sibling::td/child::input
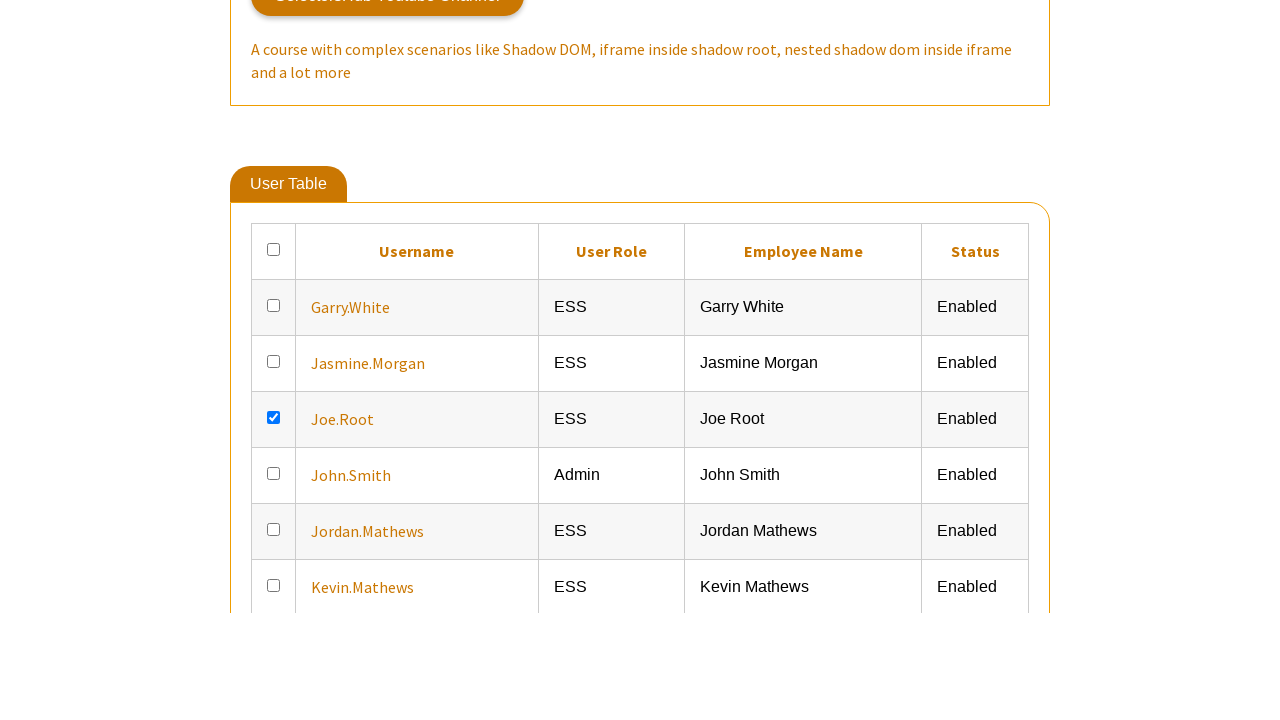

Joe.Root's table row loaded and is accessible
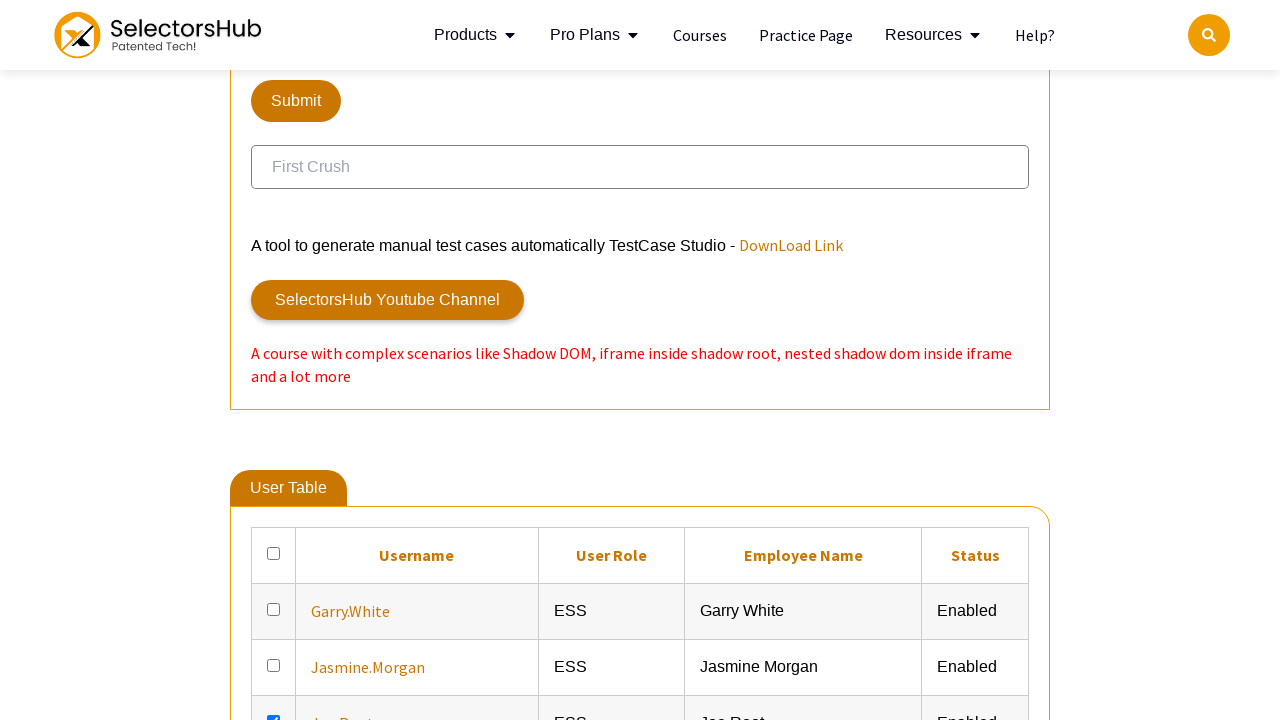

Clicked checkbox for employee John.Smith at (274, 360) on xpath=//a[text()='John.Smith']/parent::td/preceding-sibling::td/child::input
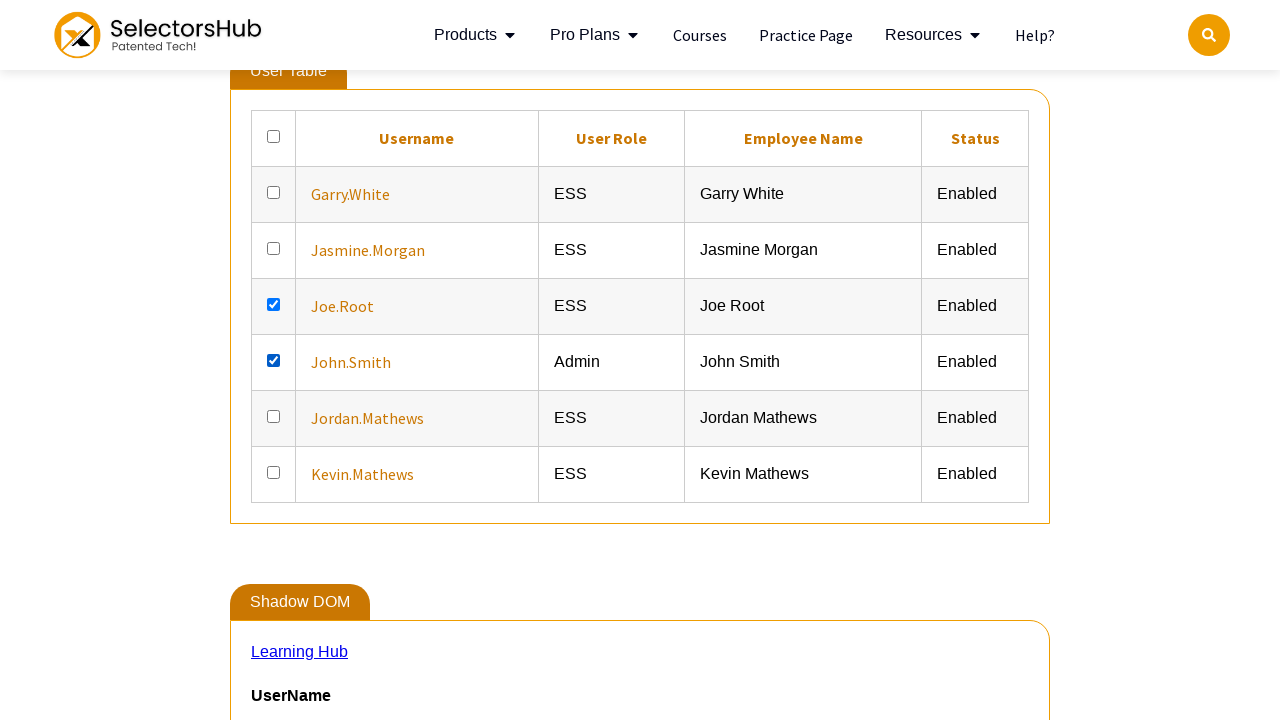

John.Smith's table row loaded and is accessible
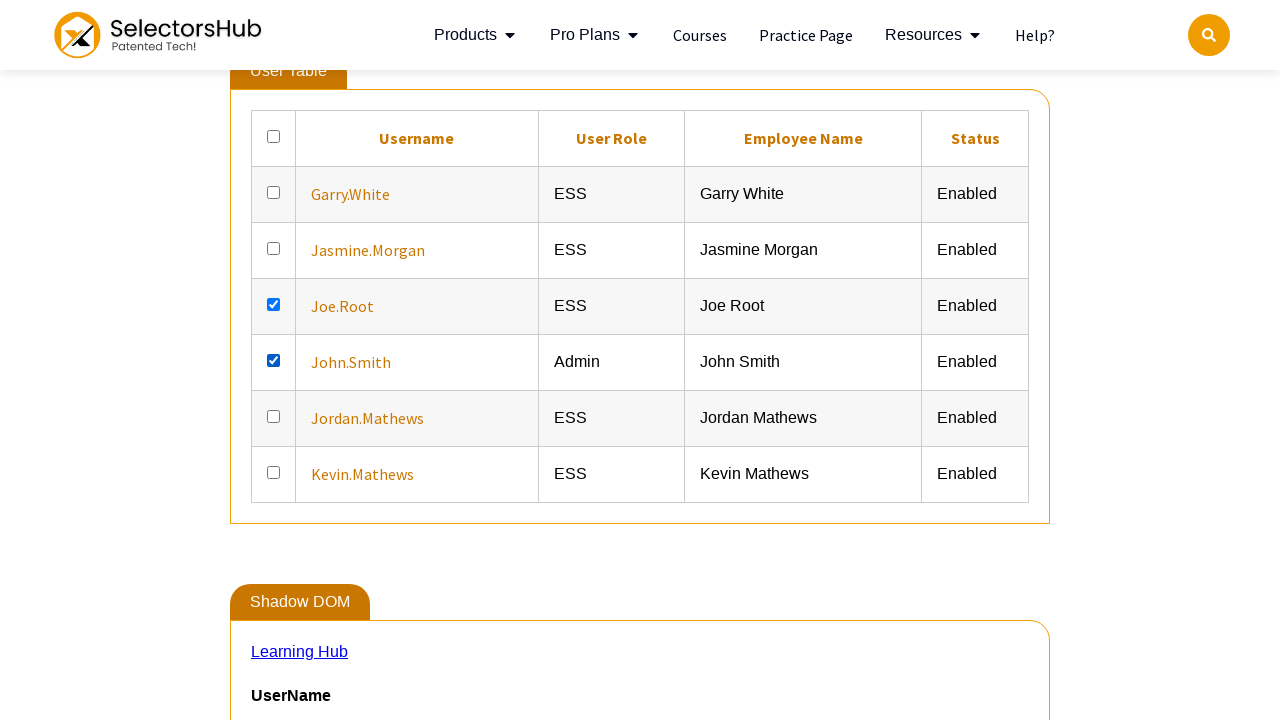

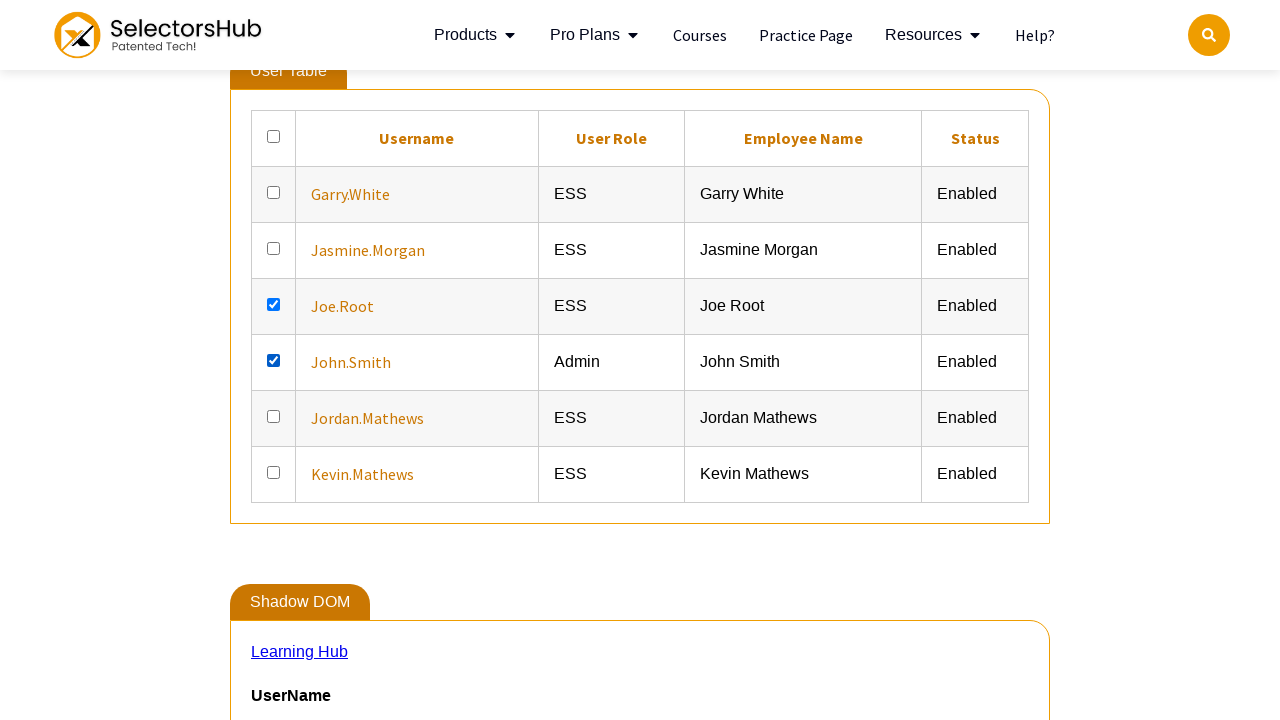